Tests a registration form by filling required fields (first name, last name, email) and submitting, then verifying a success message is displayed.

Starting URL: http://suninjuly.github.io/registration1.html

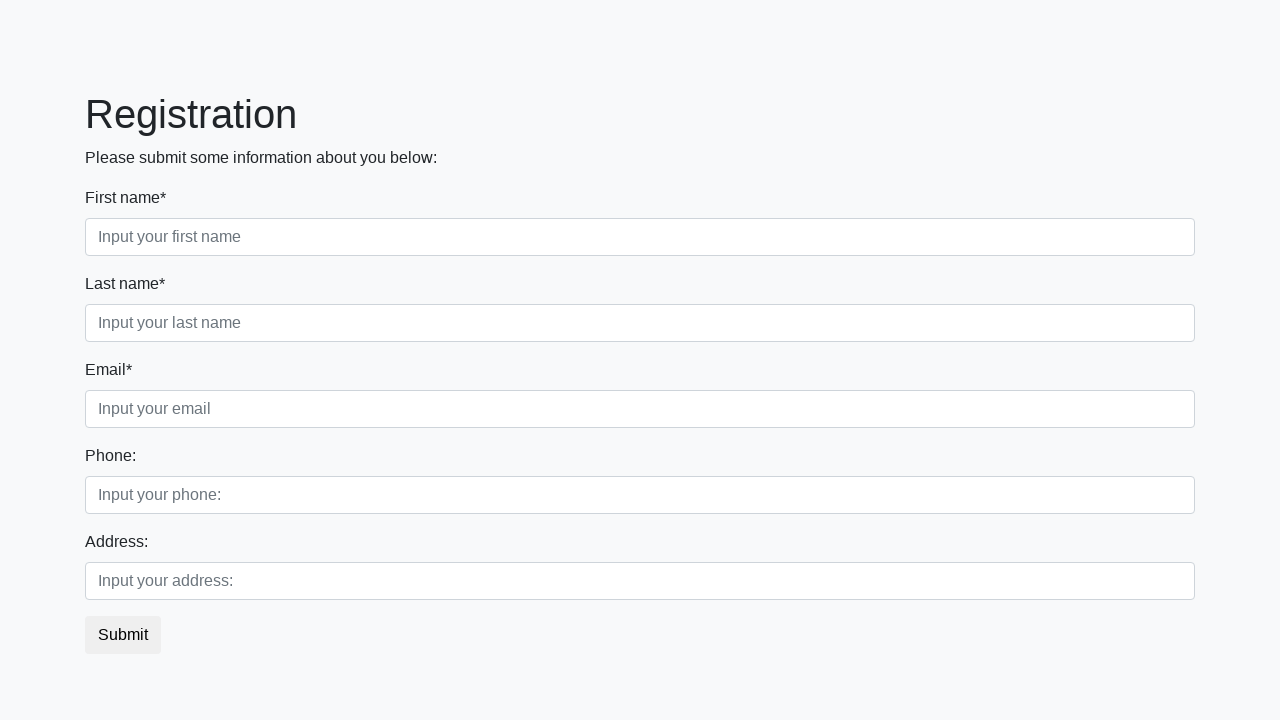

Filled first name field with 'John' on .form-control.first:required
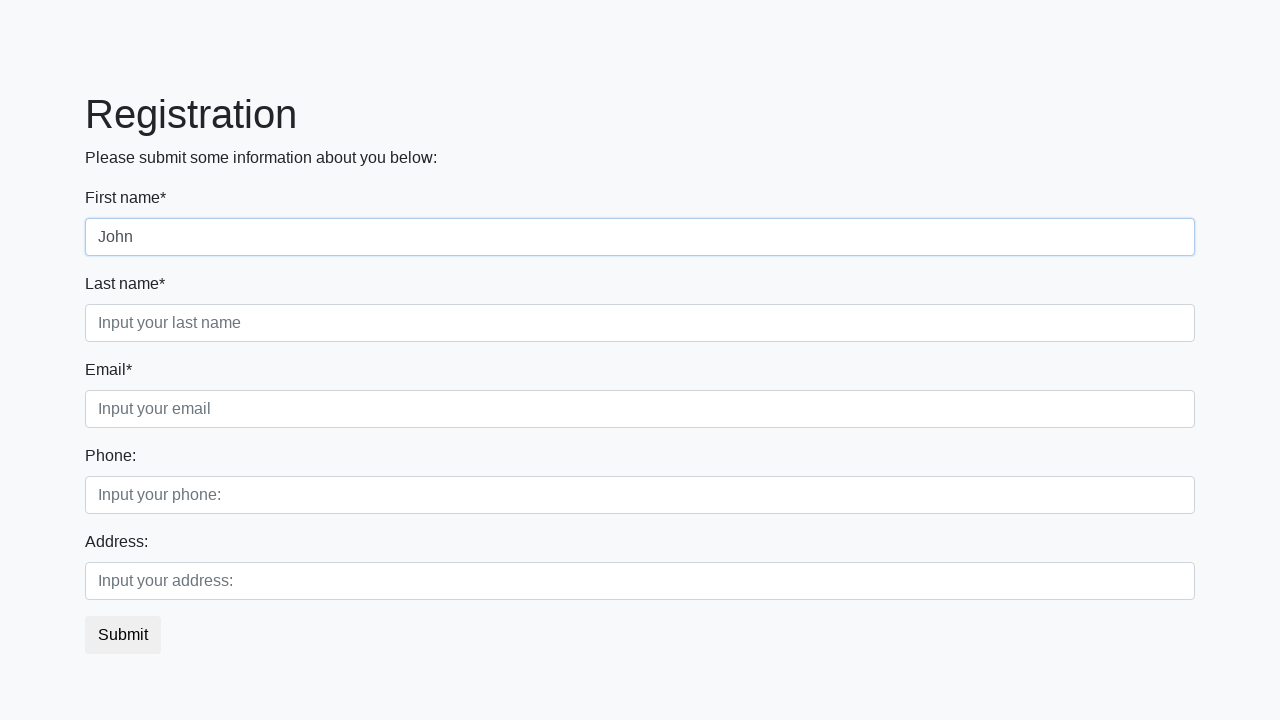

Filled last name field with 'Smith' on .form-control.second:required
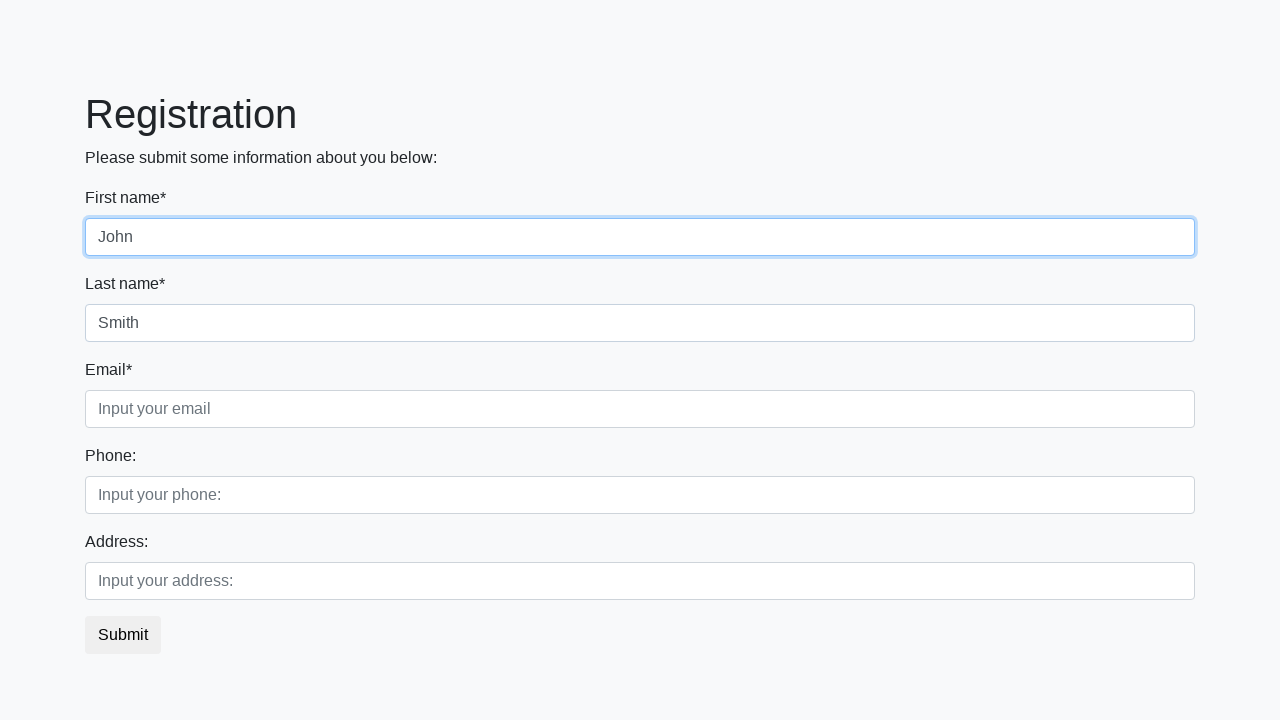

Filled email field with 'john.smith@example.com' on .form-control.third:required
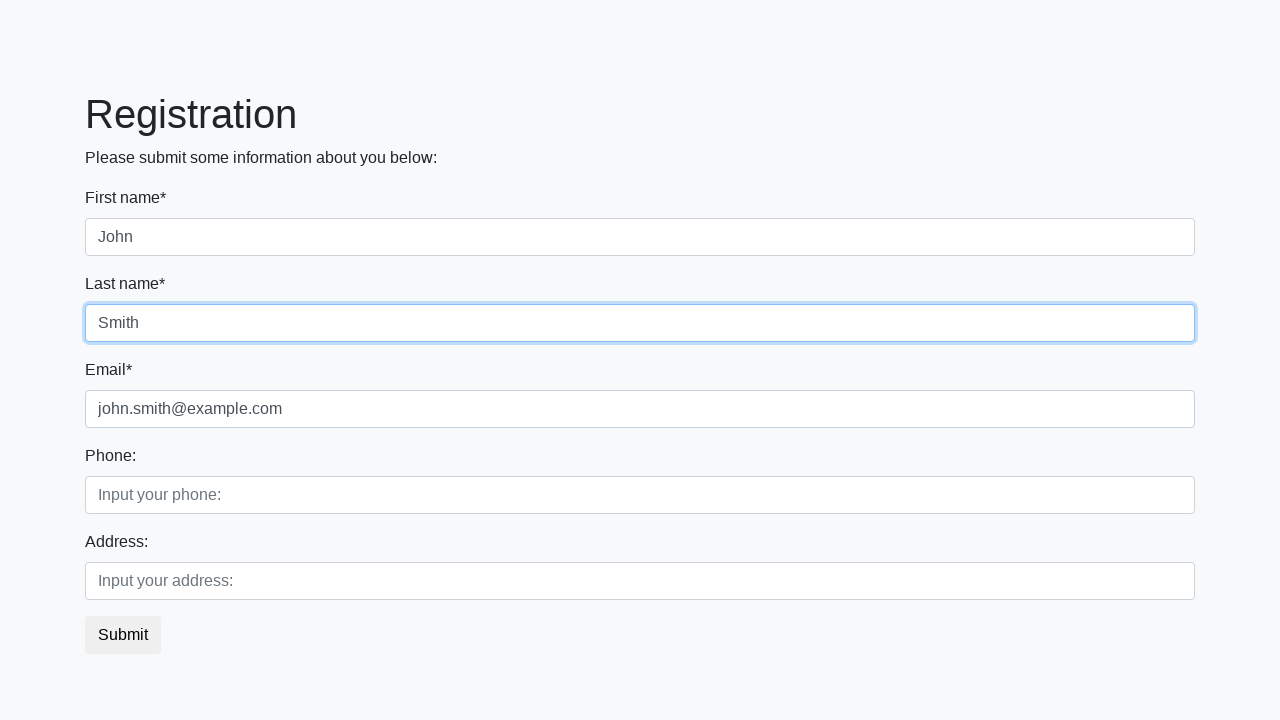

Clicked submit button to register at (123, 635) on button.btn
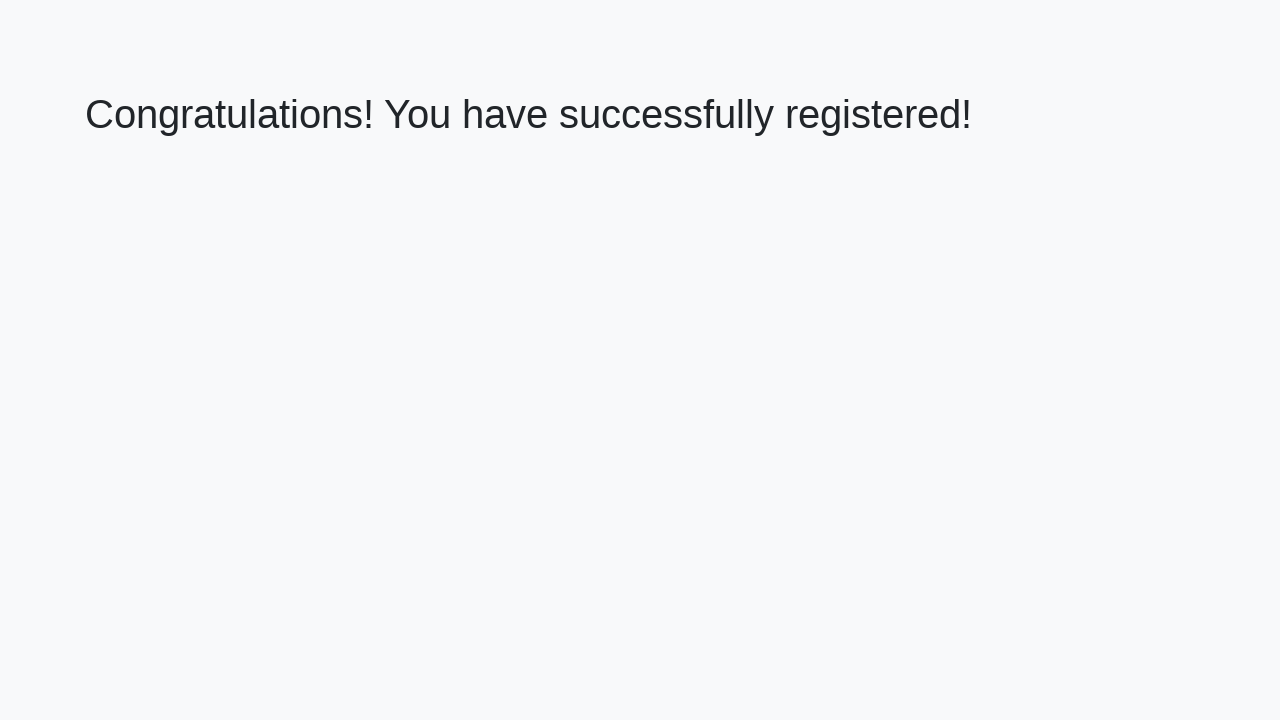

Success message heading loaded
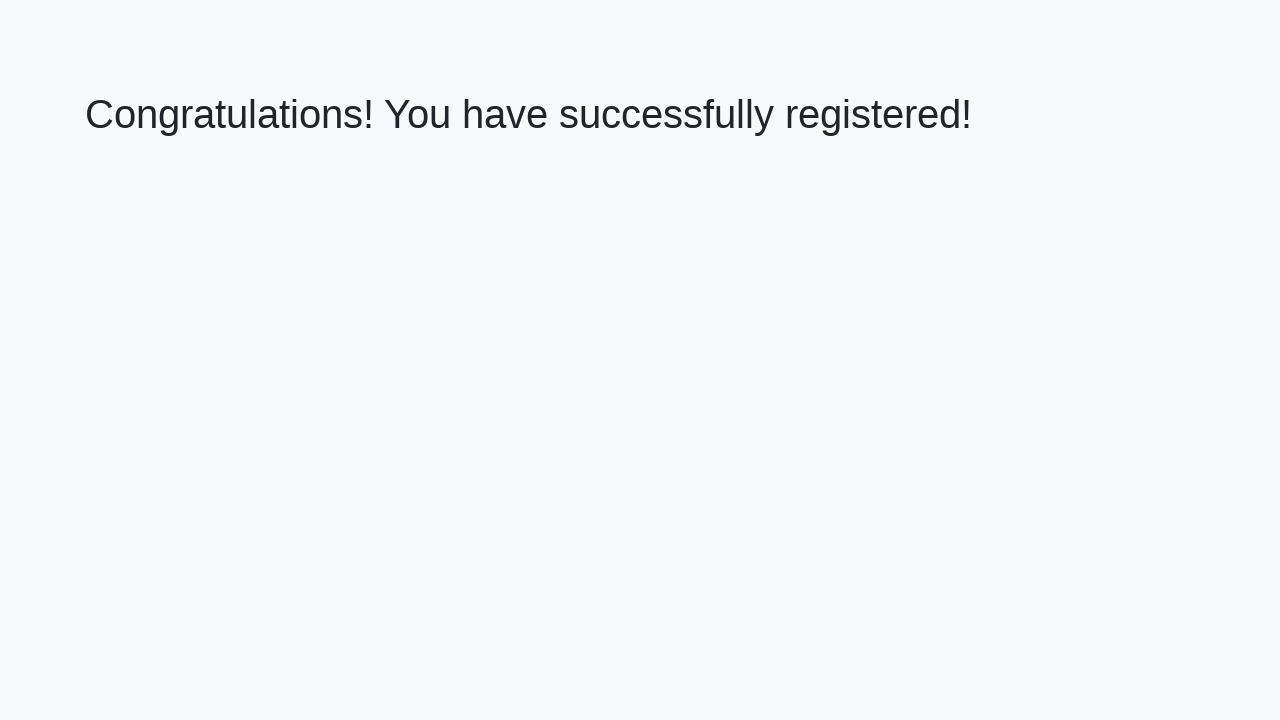

Retrieved success message text
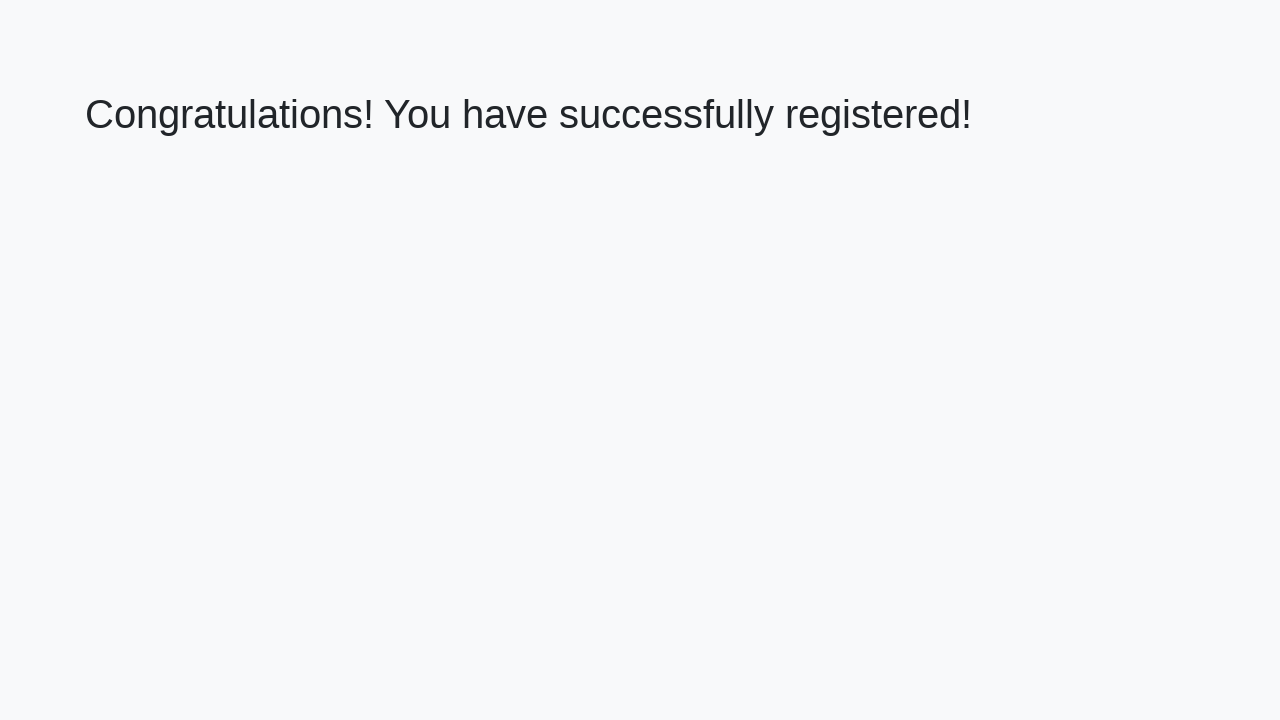

Verified success message: 'Congratulations! You have successfully registered!'
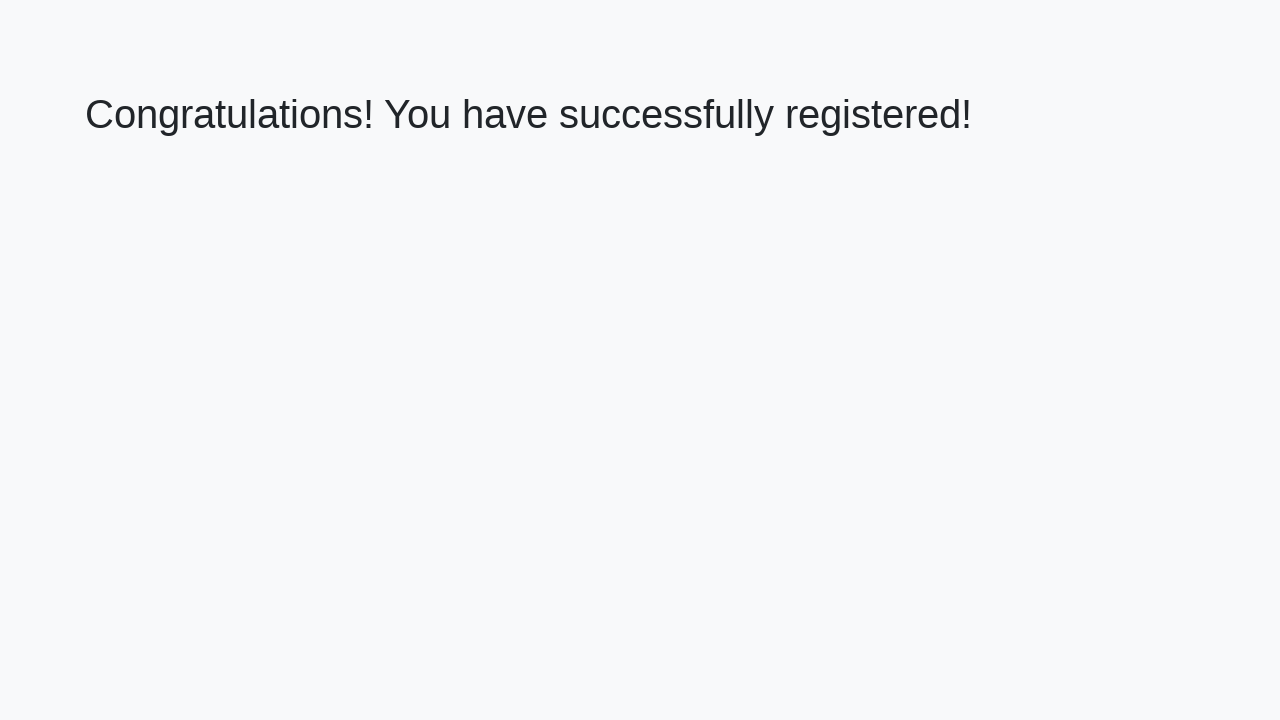

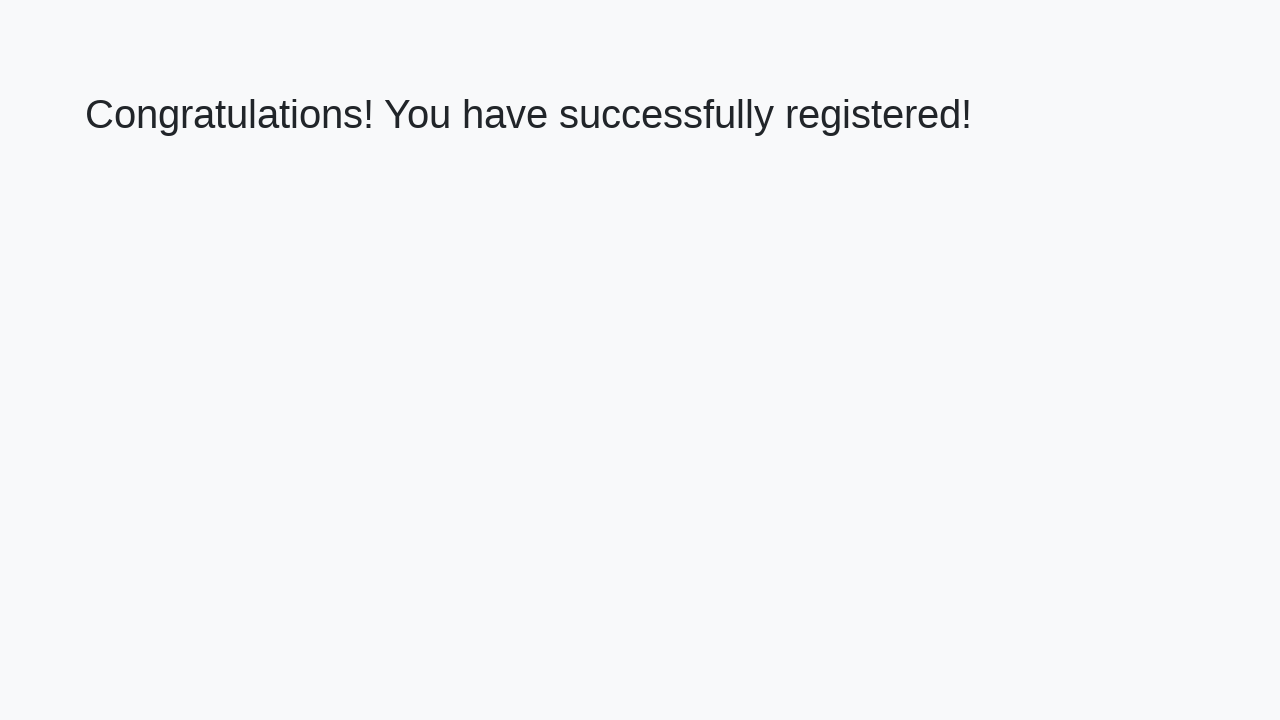